Tests clicking on the Ice Melt Hi Vis section and its MSDS button to open a PDF in a new popup

Starting URL: https://www.andreandson.com/ice-melts

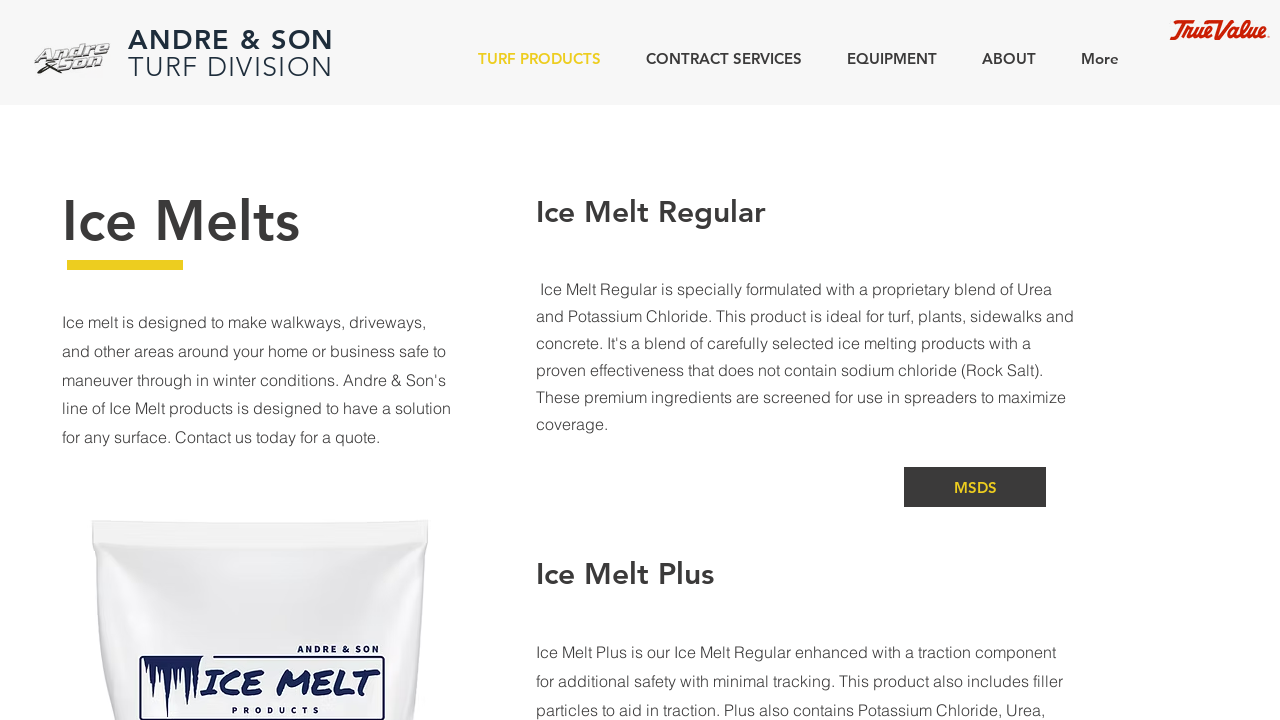

Clicked on 'Ice Melts' text at (181, 221) on internal:text="Ice Melts"s
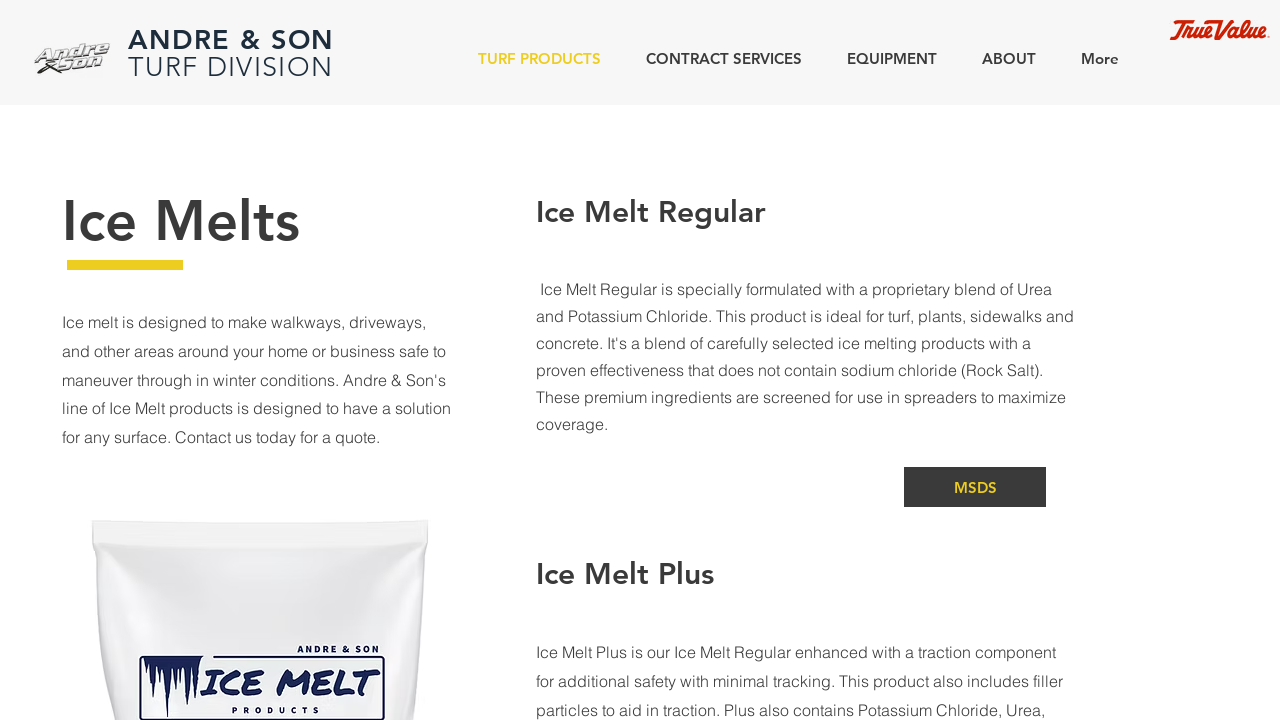

Clicked on 'Ice Melt Hi Vis' section at (637, 361) on internal:text="Ice Melt Hi Vis"s
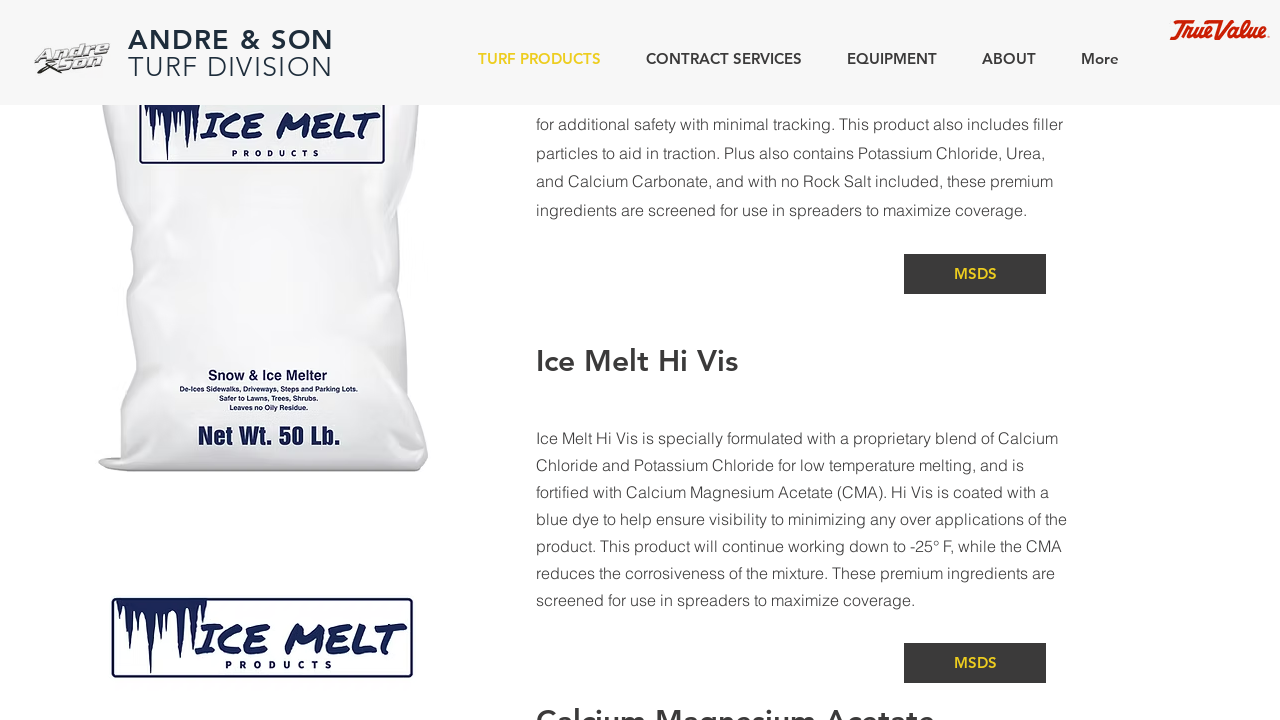

Clicked on Ice Melt Hi Vis paragraph starting with 'Ice Melt Hi Vis is specially' at (797, 438) on internal:text="Ice Melt Hi Vis is specially"i
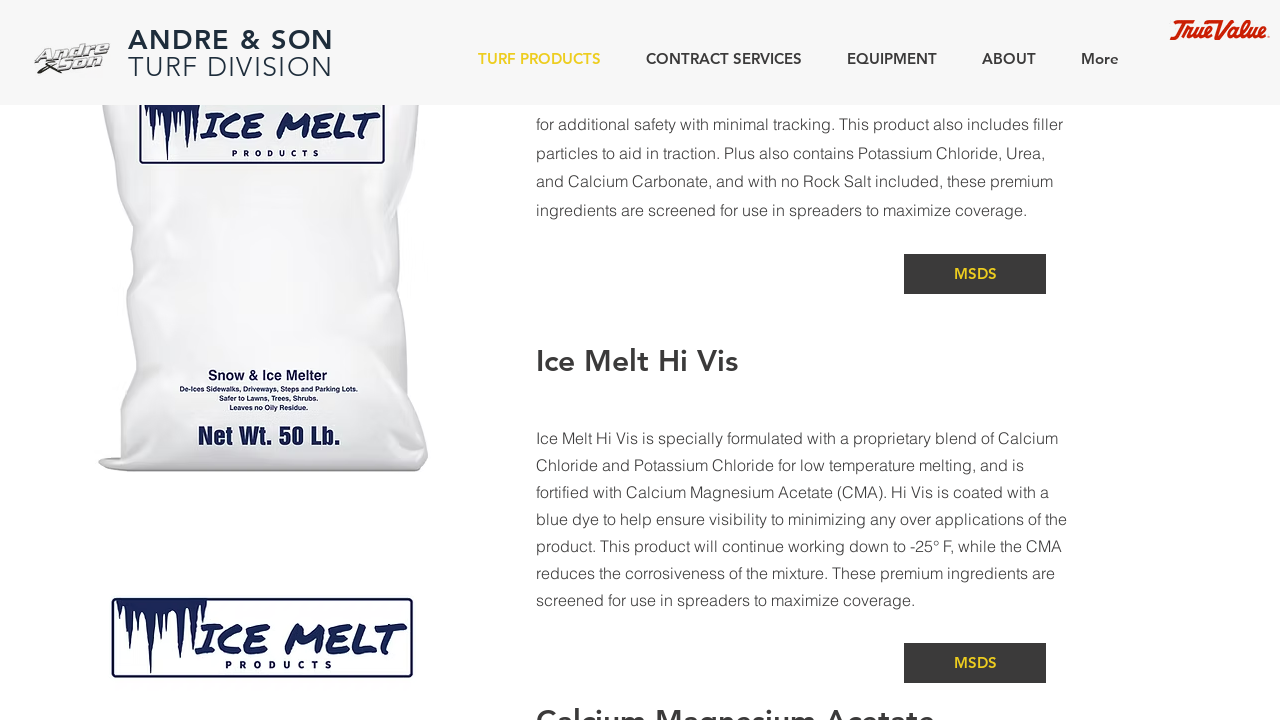

Clicked MSDS button for Ice Melt Hi Vis, opened PDF popup at (975, 663) on internal:role=listitem >> internal:has-text="Ice Melt Hi VisIce Melt Hi"i >> int
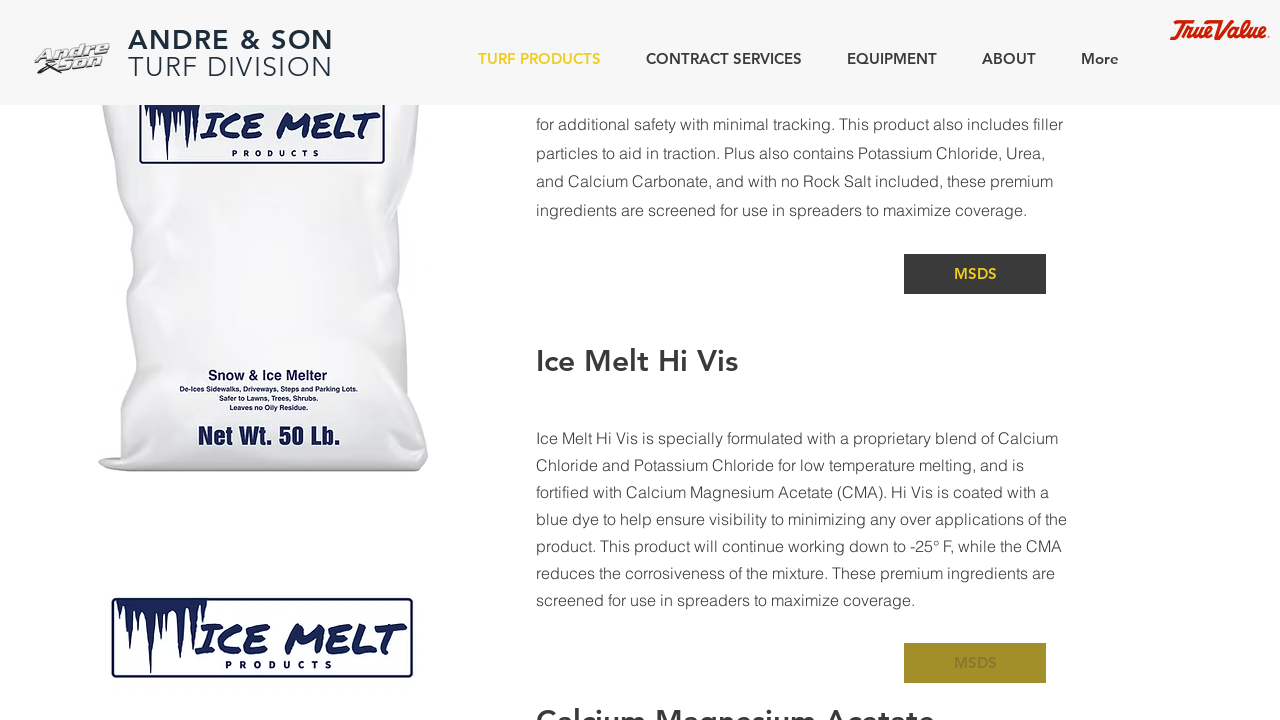

PDF popup opened successfully
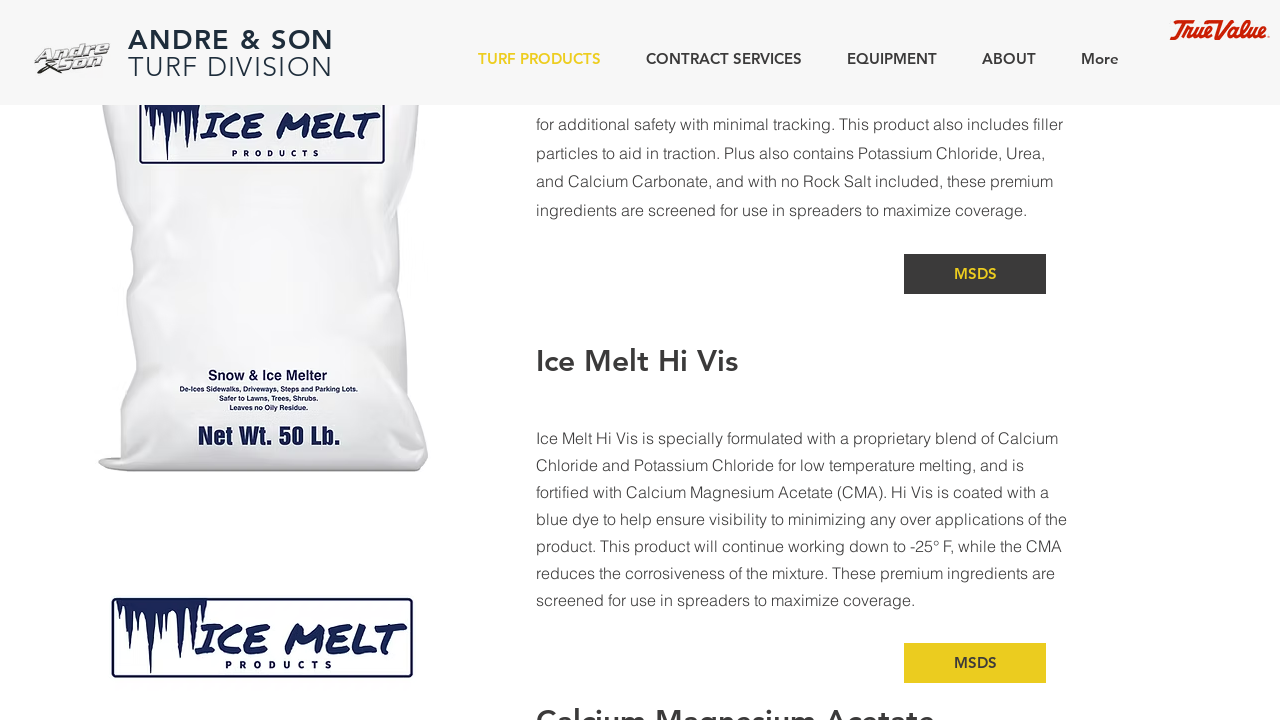

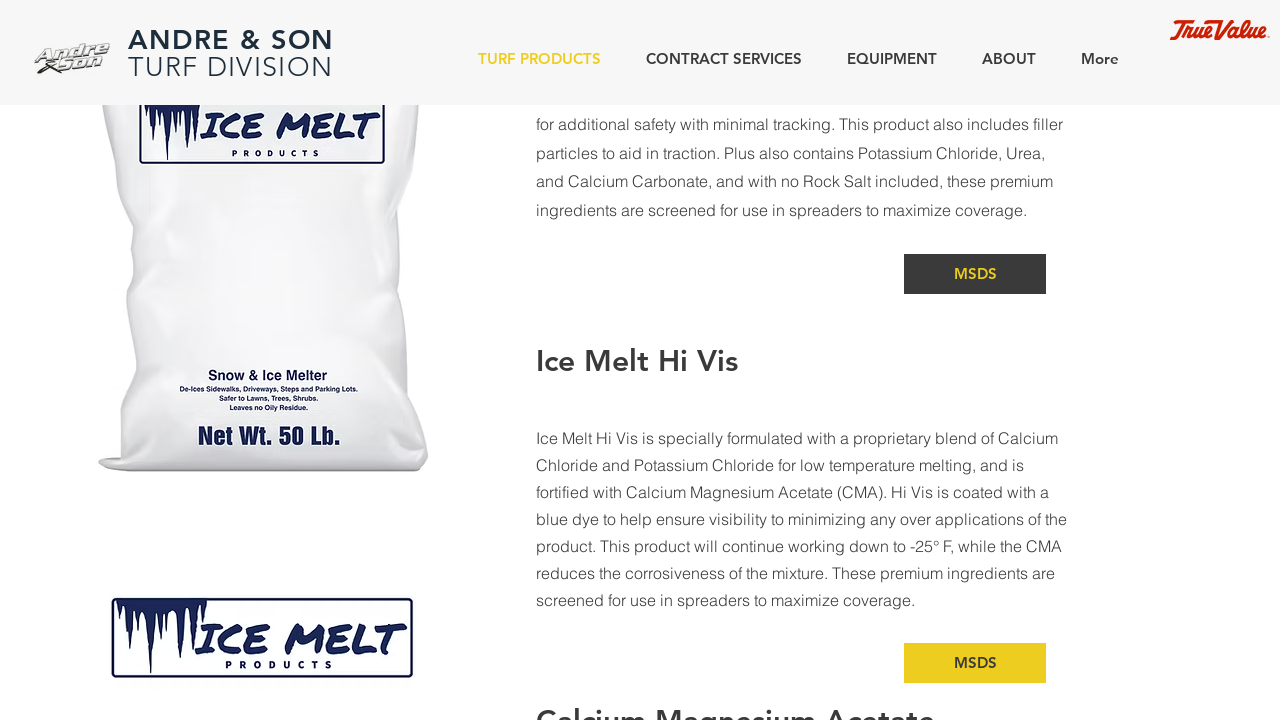